Navigates to DemoQA radio button page, finds a list of elements in the sidebar menu, and clicks on the first item (item-0) based on its ID attribute.

Starting URL: https://demoqa.com/radio-button

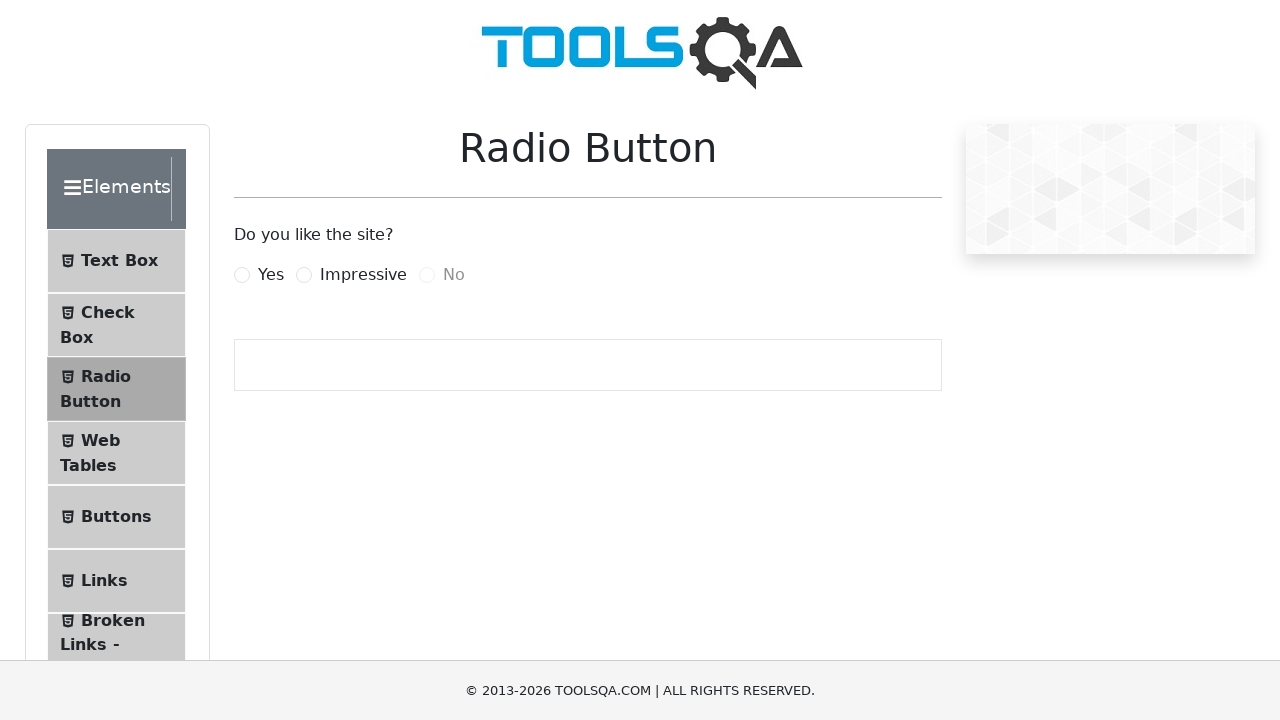

Waited for sidebar element list to be visible
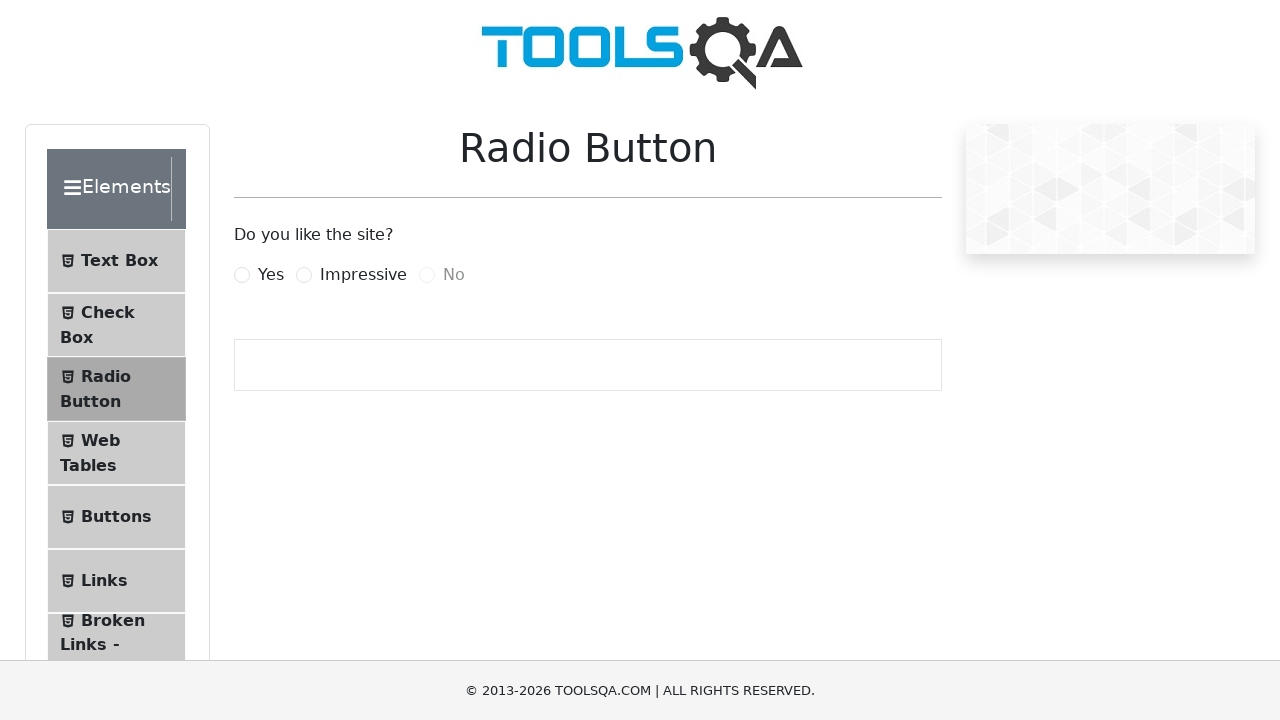

Located all sidebar menu items
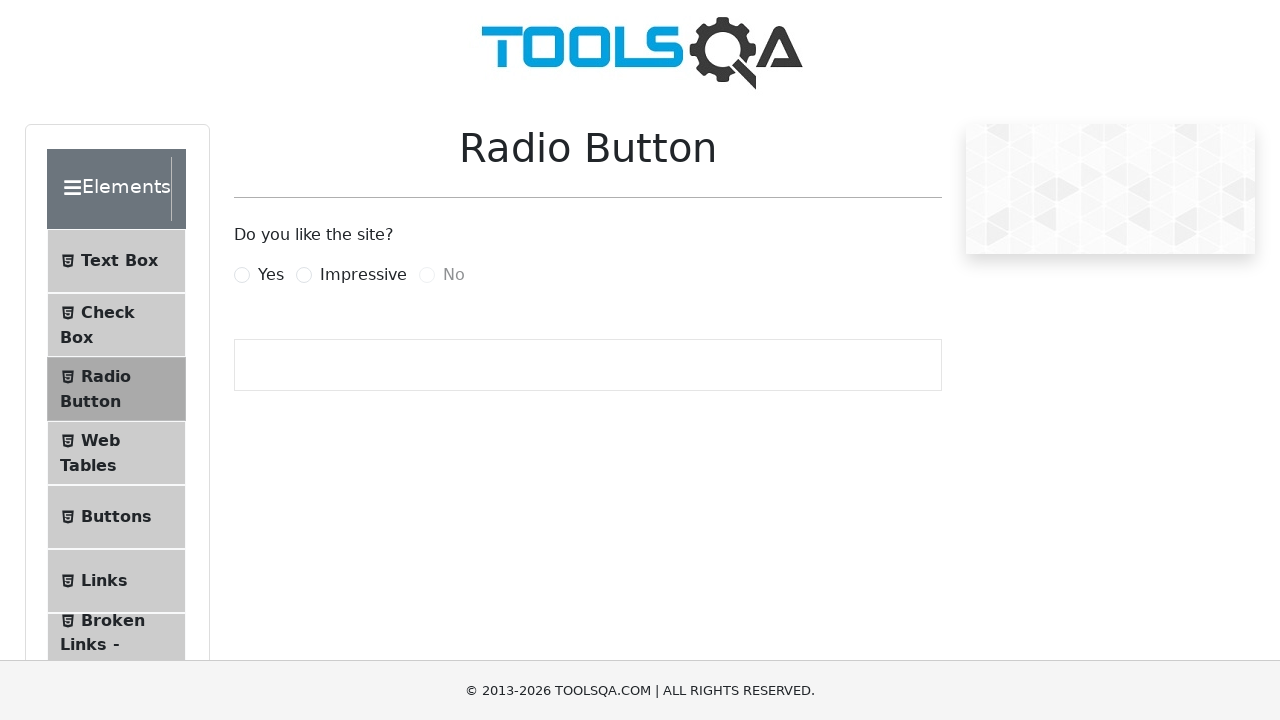

Found 9 menu items in sidebar
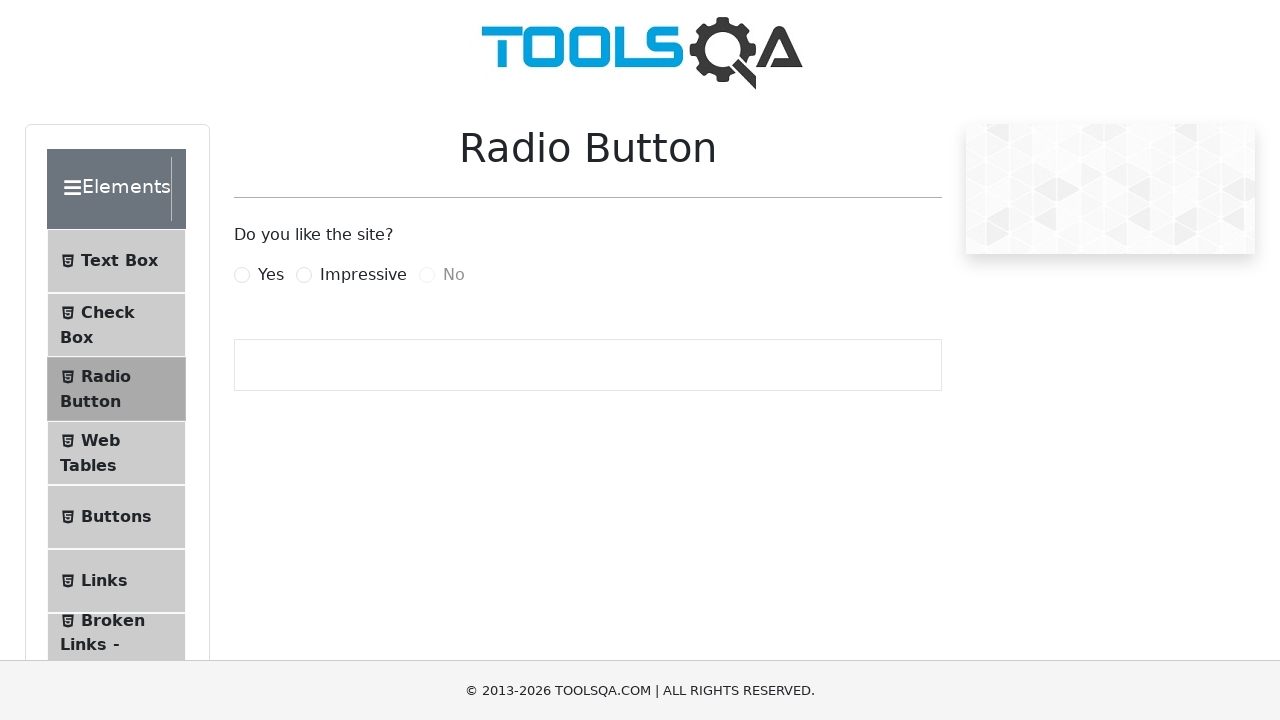

Inspecting menu item at index 0
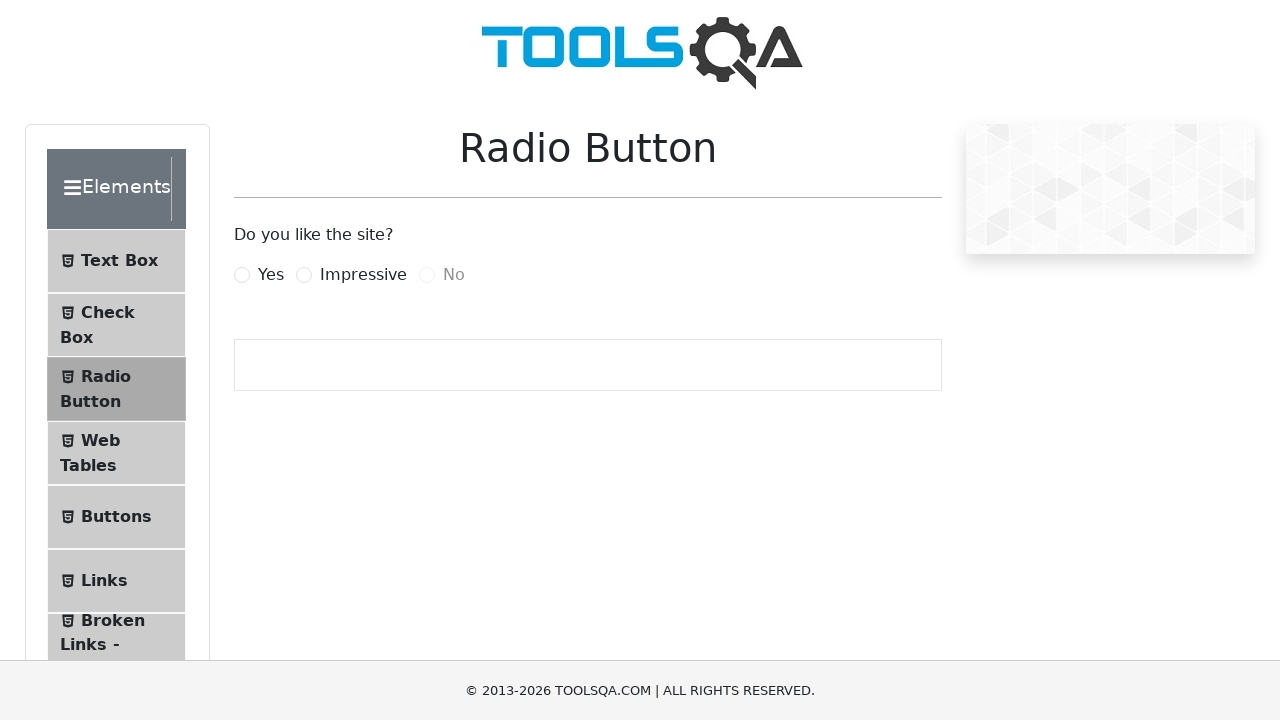

Retrieved ID attribute: 'item-0'
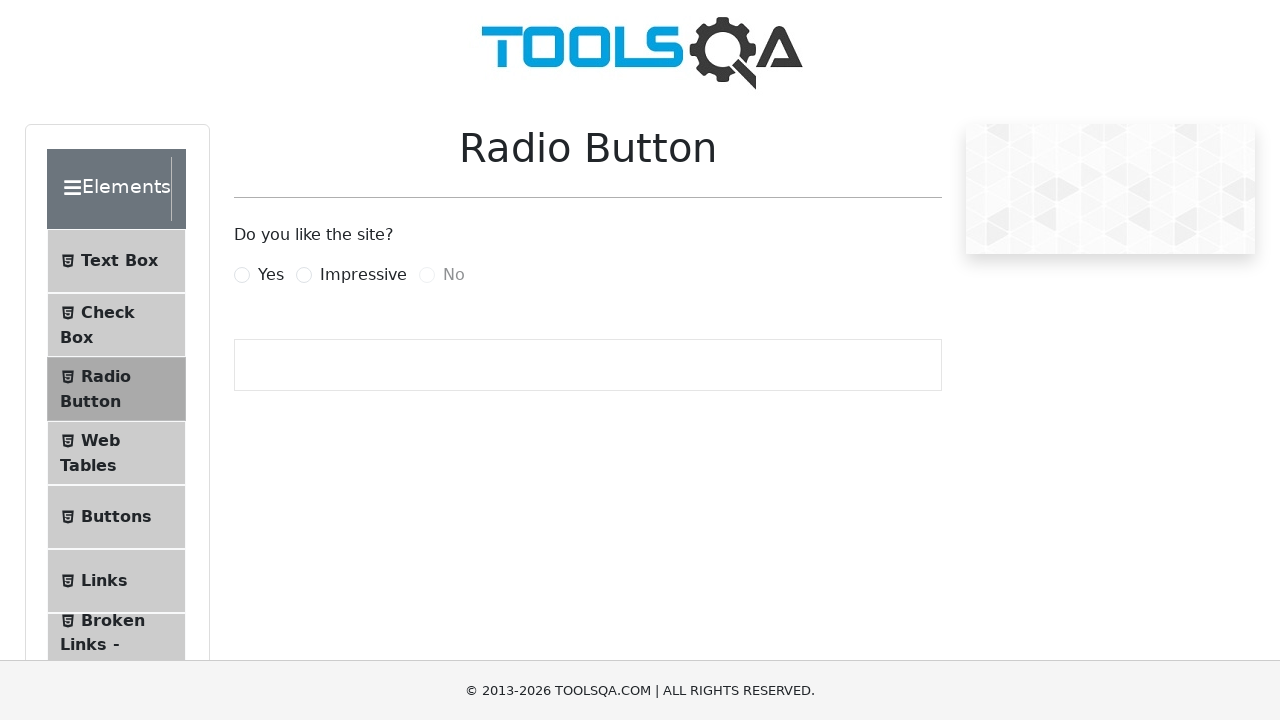

Clicked on sidebar menu item 'item-0' at (116, 261) on div.element-list.collapse.show ul li >> nth=0
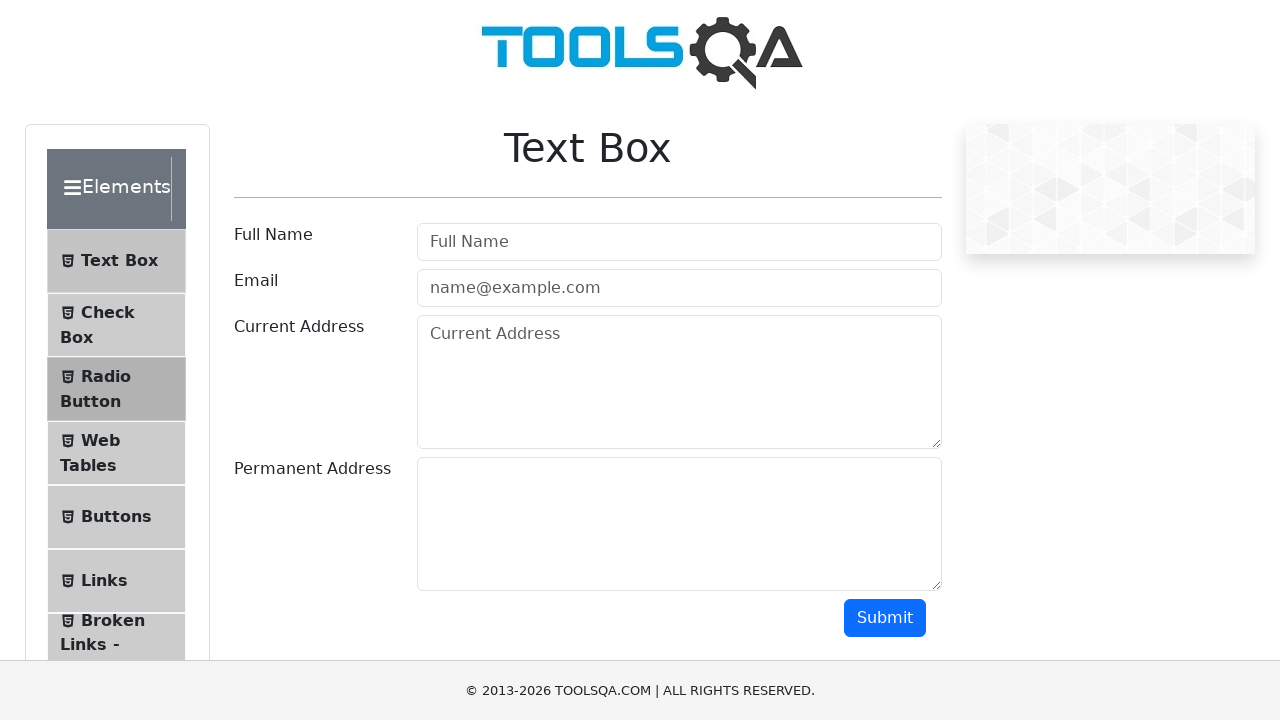

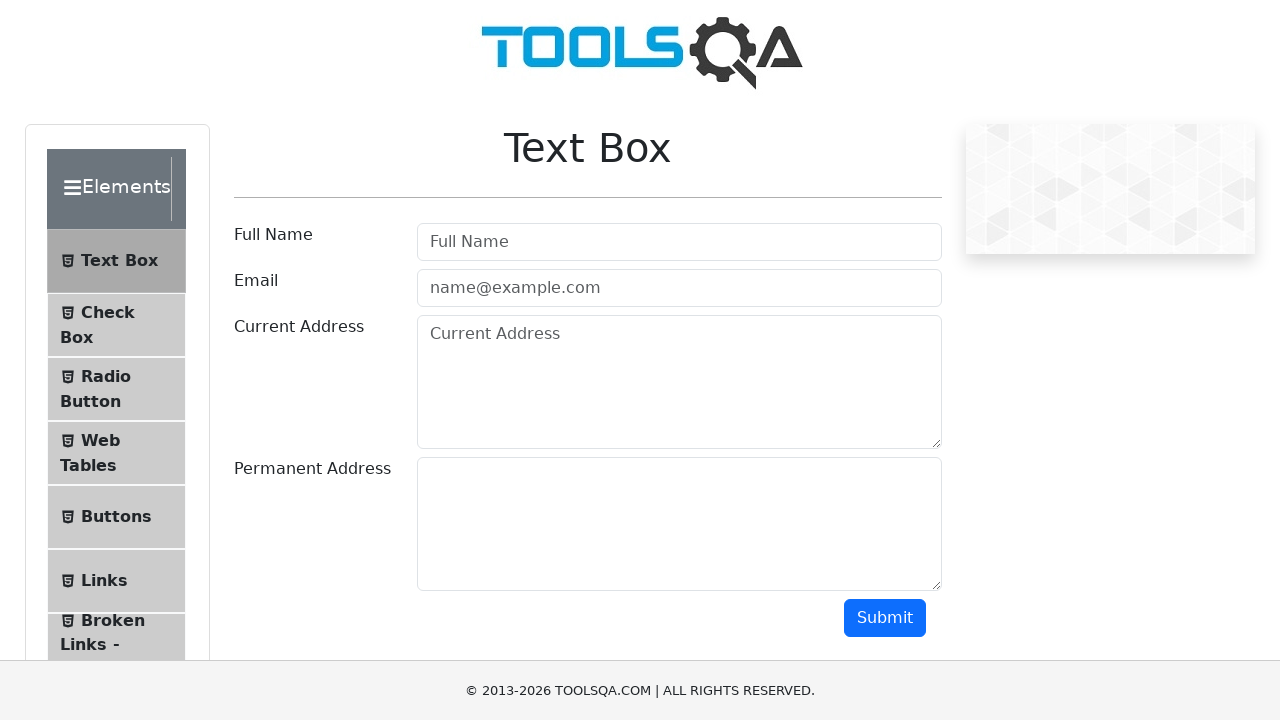